Tests A/B Testing functionality by navigating to the A/B Testing page and verifying the page heading

Starting URL: http://the-internet.herokuapp.com/

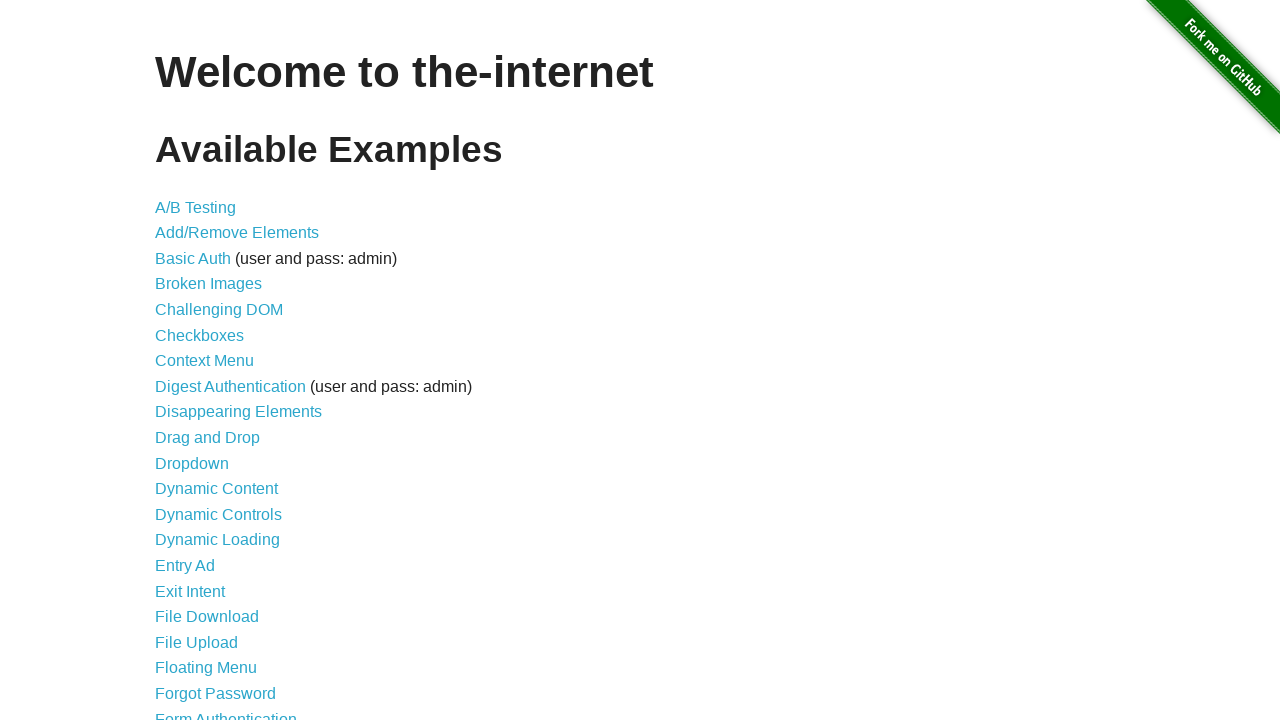

Clicked on A/B Testing link at (196, 207) on text=A/B Testing
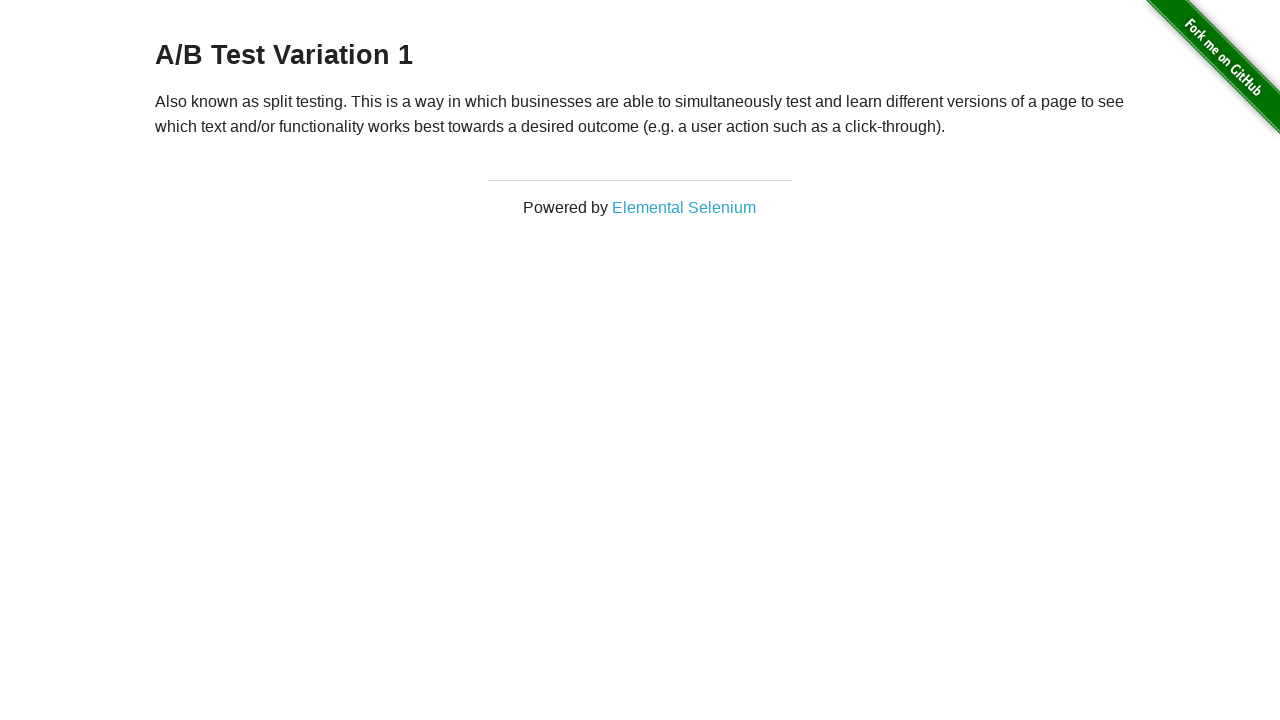

A/B Testing page heading element loaded
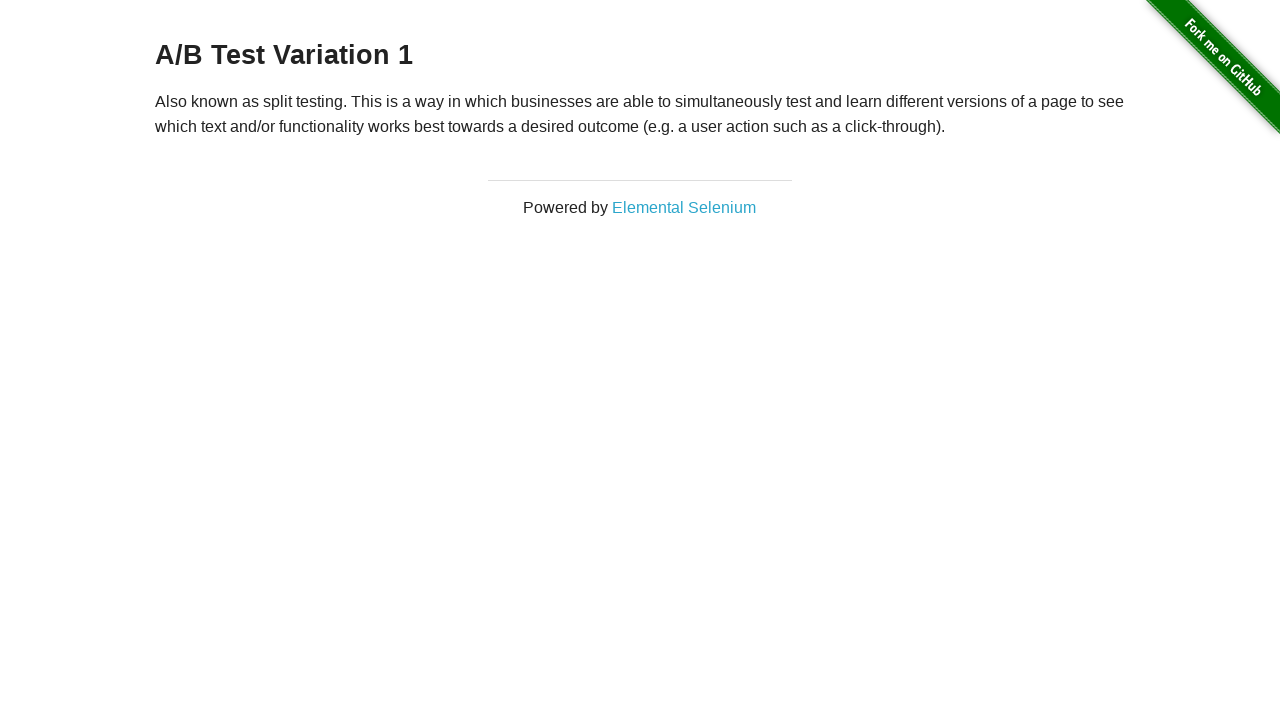

Retrieved heading text from A/B Testing page
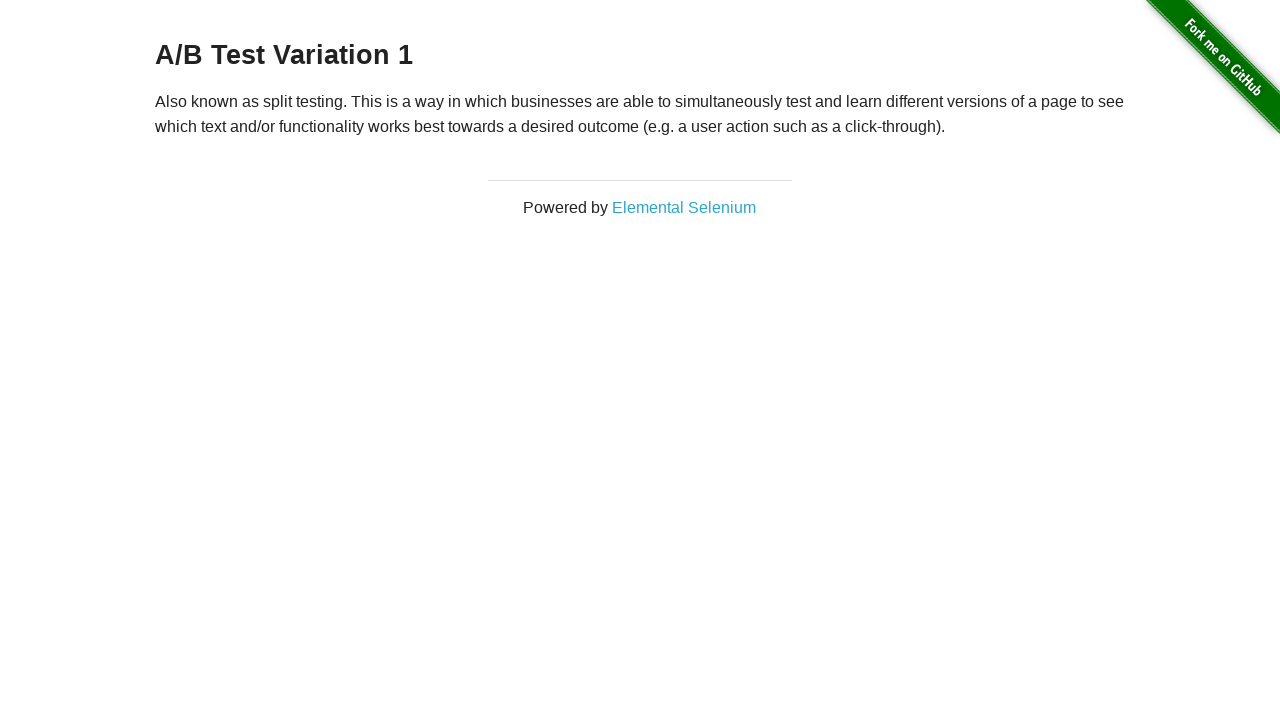

Page heading verification passed - heading matches expected text
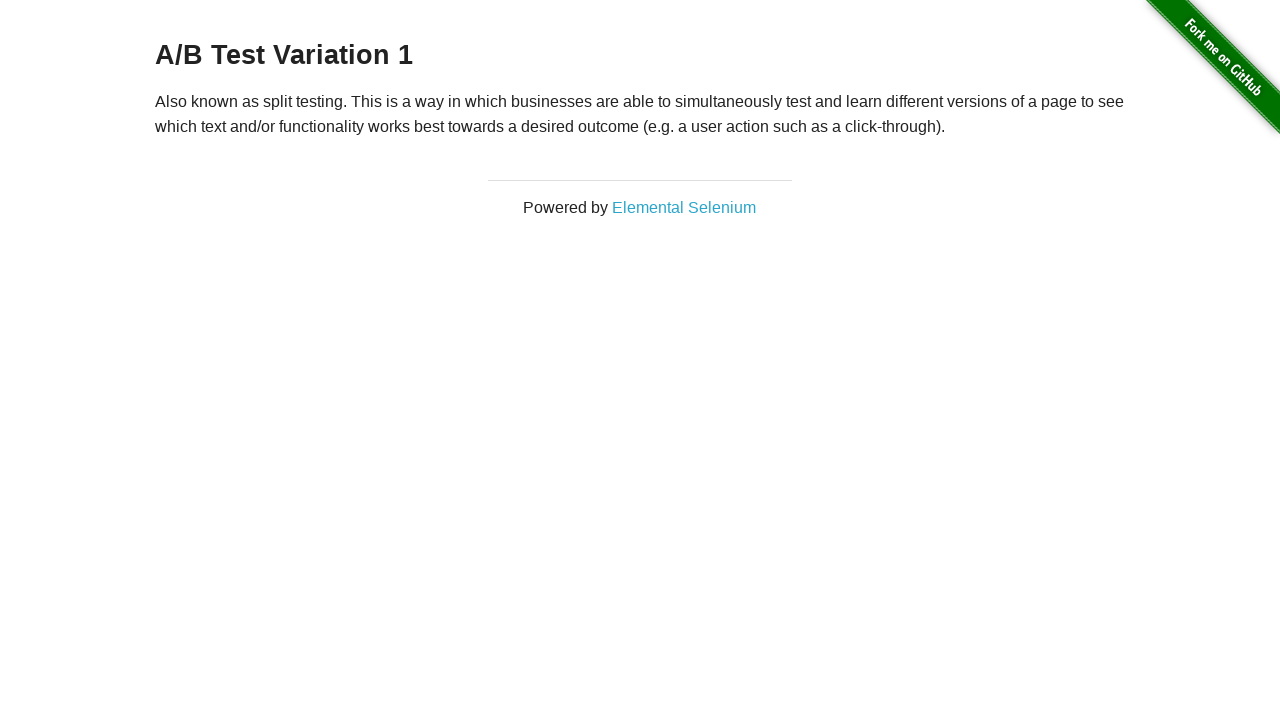

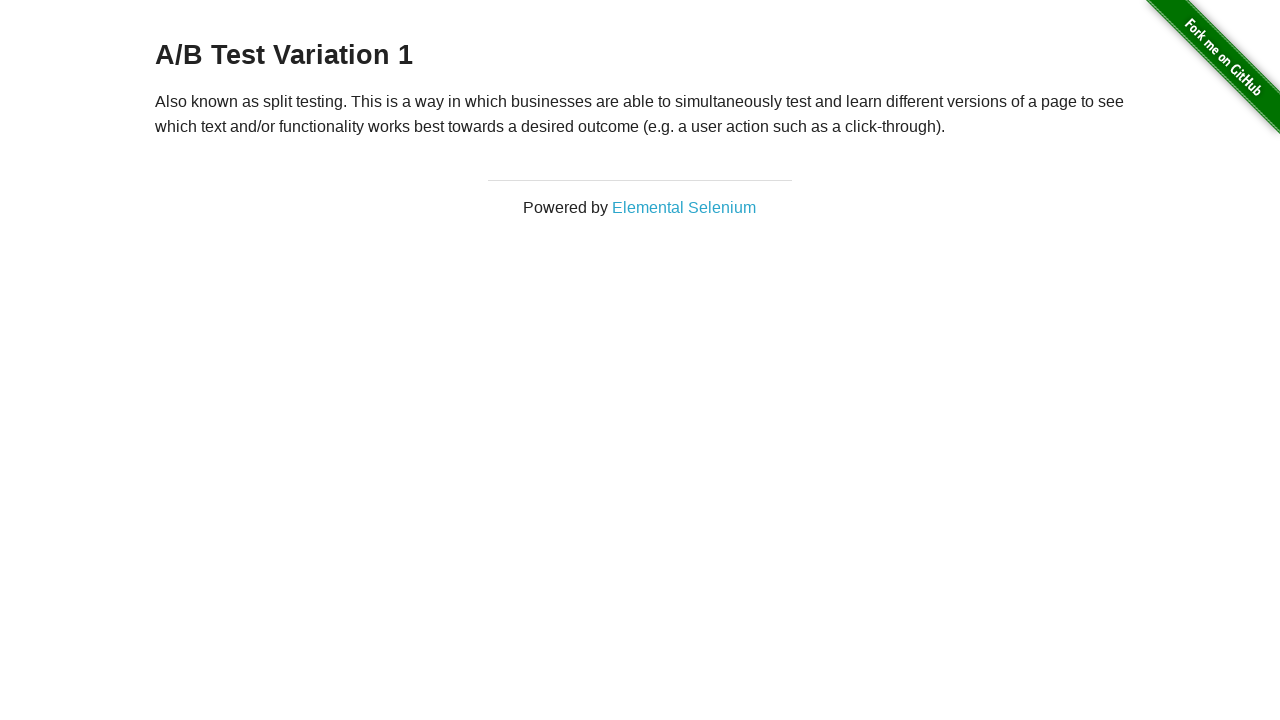